Navigates to a GitHub Pages site and checks for script elements and APP_VERSION variable in the page.

Starting URL: https://garimto81.github.io/virtual_table_db_claude/

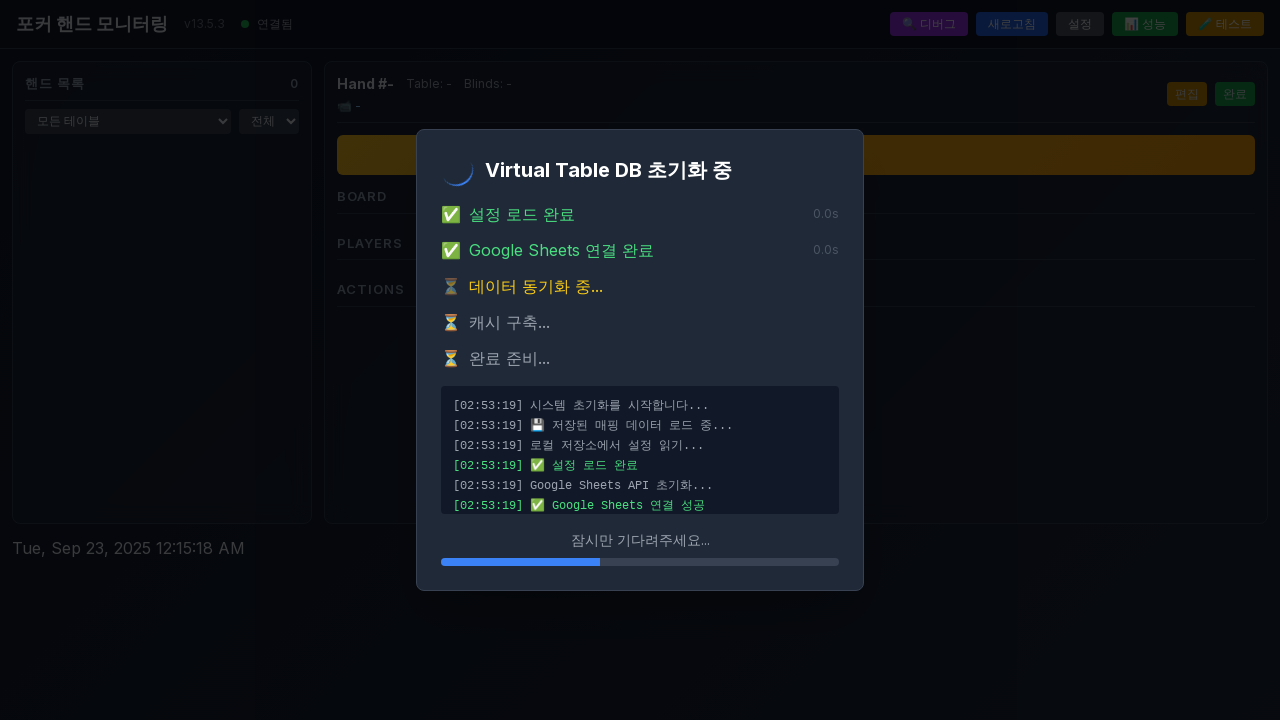

Waited for page to reach domcontentloaded state
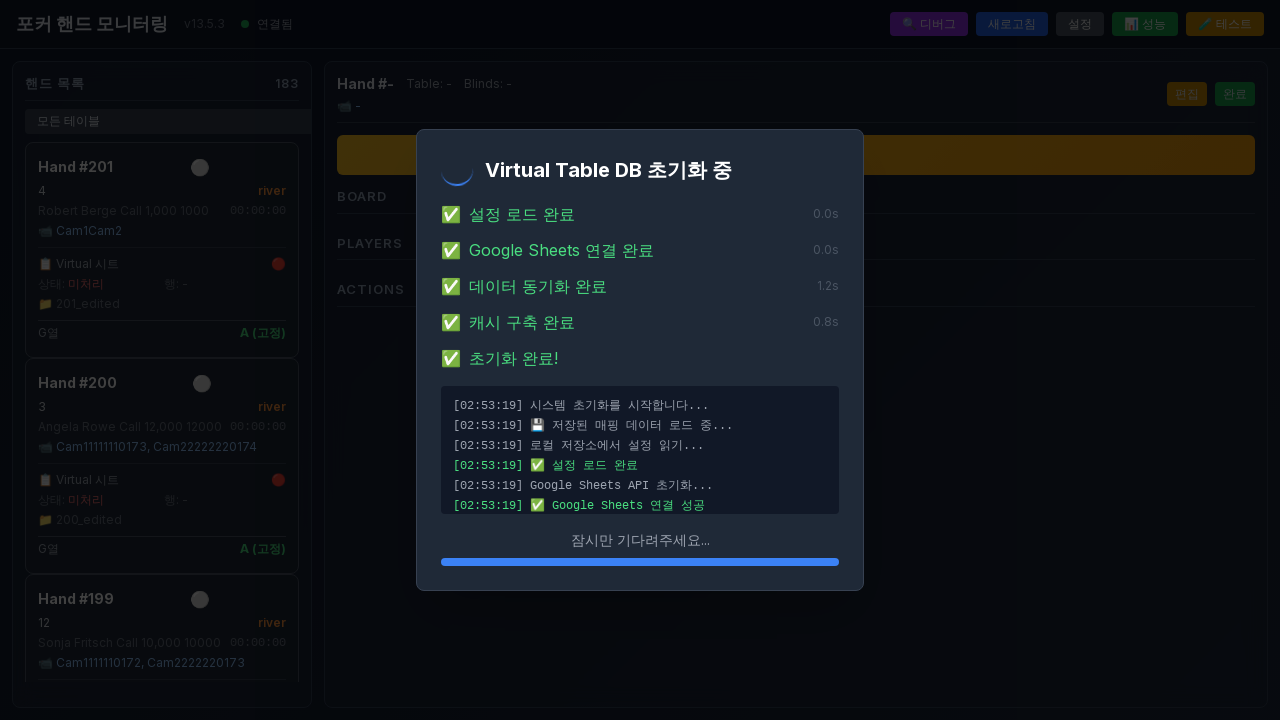

Evaluated page for script element with 'script' in src attribute
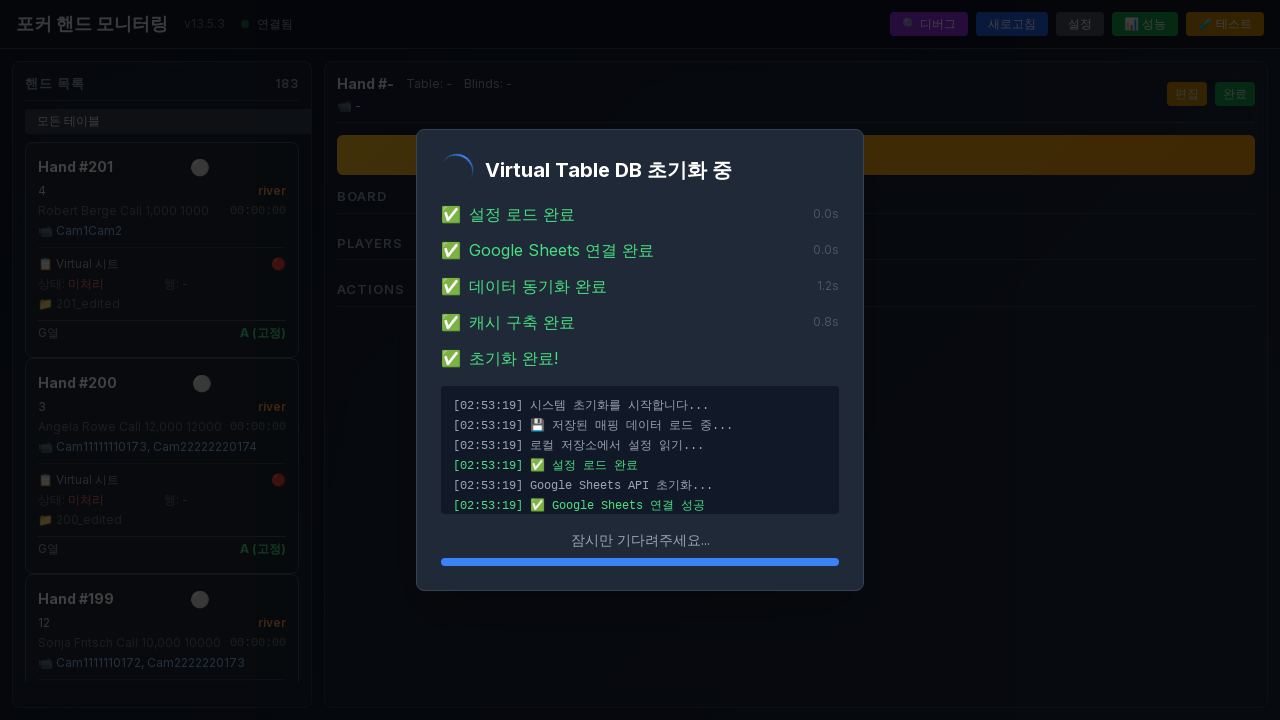

Evaluated page for APP_VERSION variable in inline scripts
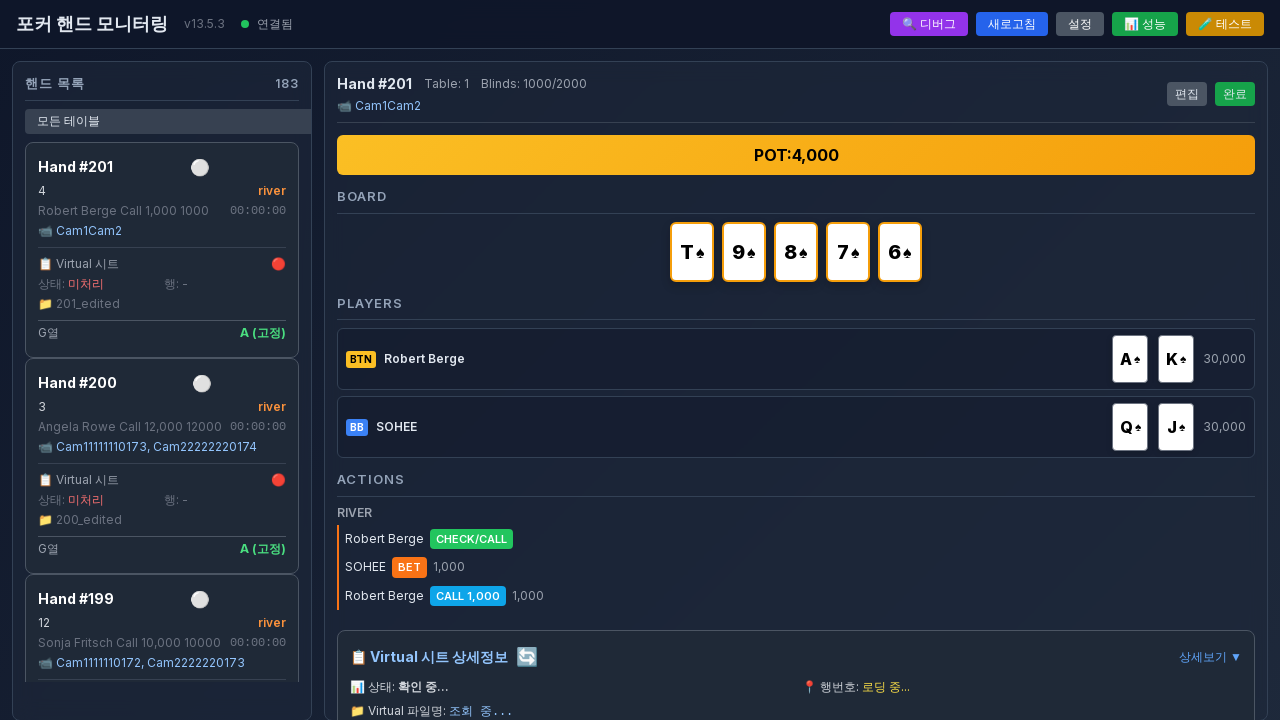

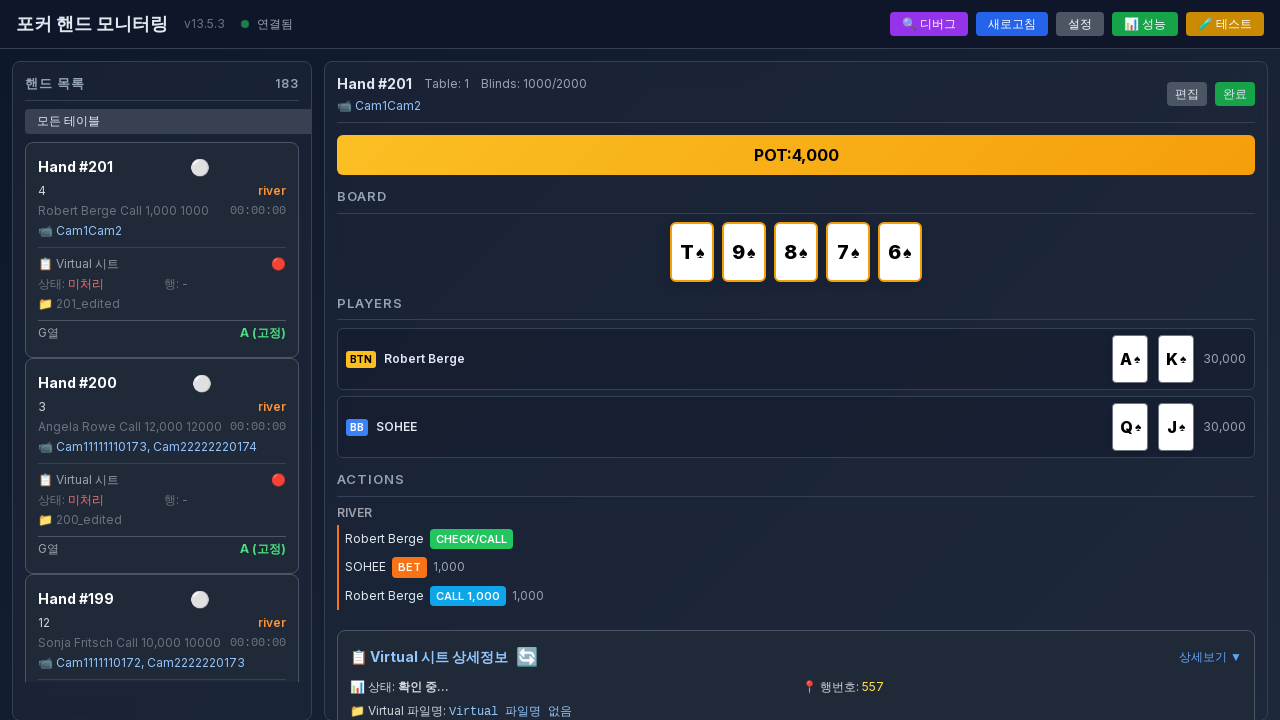